Tests JavaScript confirm dialog by clicking a button that triggers a confirm dialog, dismissing it (clicking Cancel), and verifying the result message.

Starting URL: https://the-internet.herokuapp.com/javascript_alerts

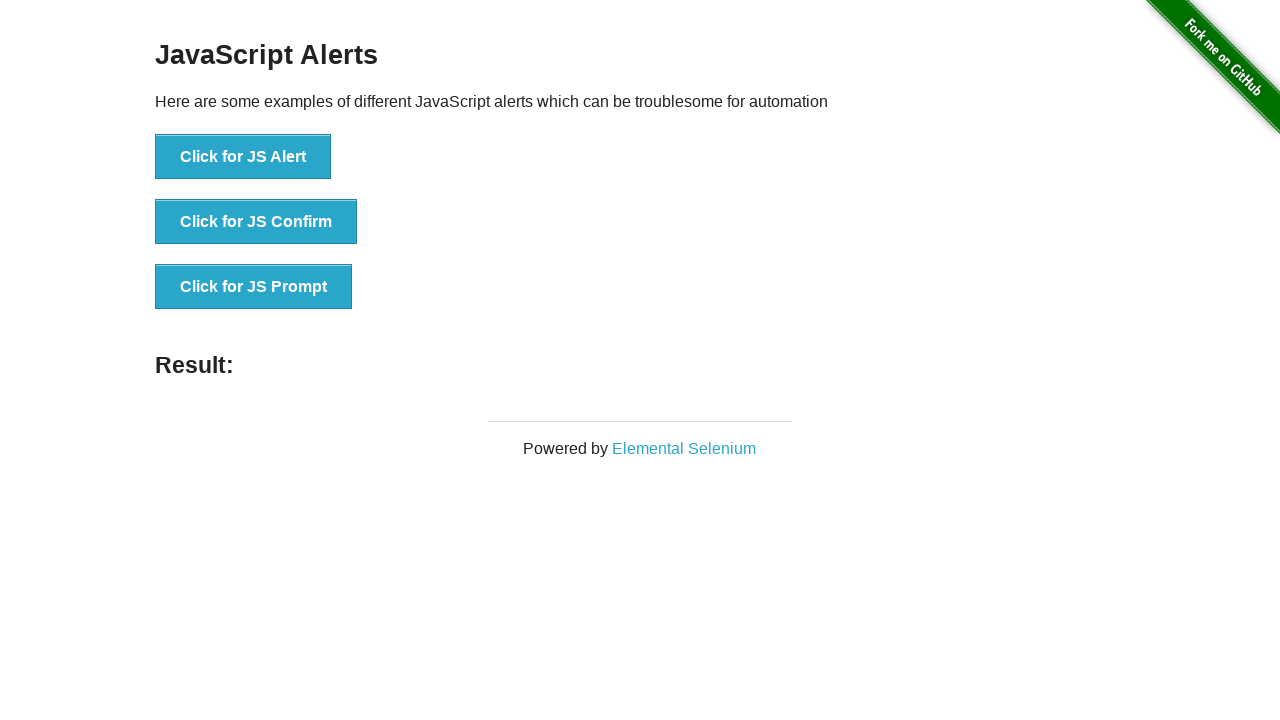

Set up dialog handler to dismiss confirm dialog
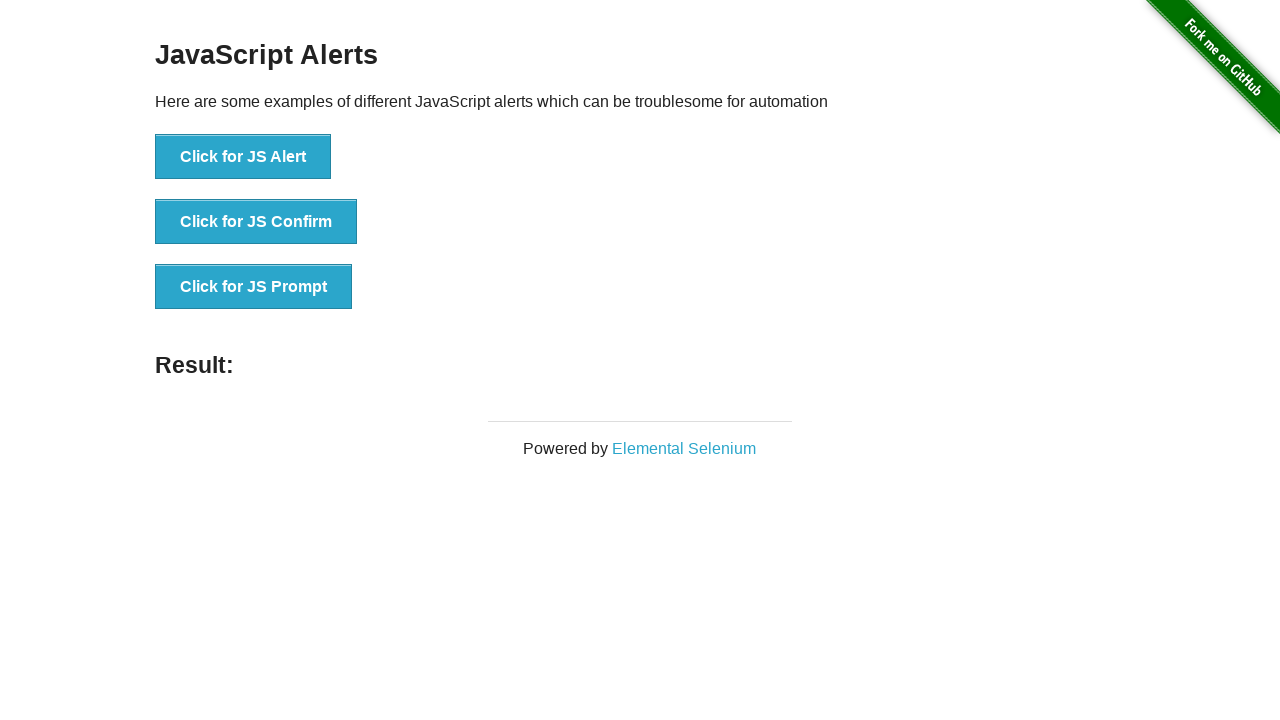

Clicked button to trigger JS Confirm dialog at (256, 222) on xpath=//button[text()='Click for JS Confirm']
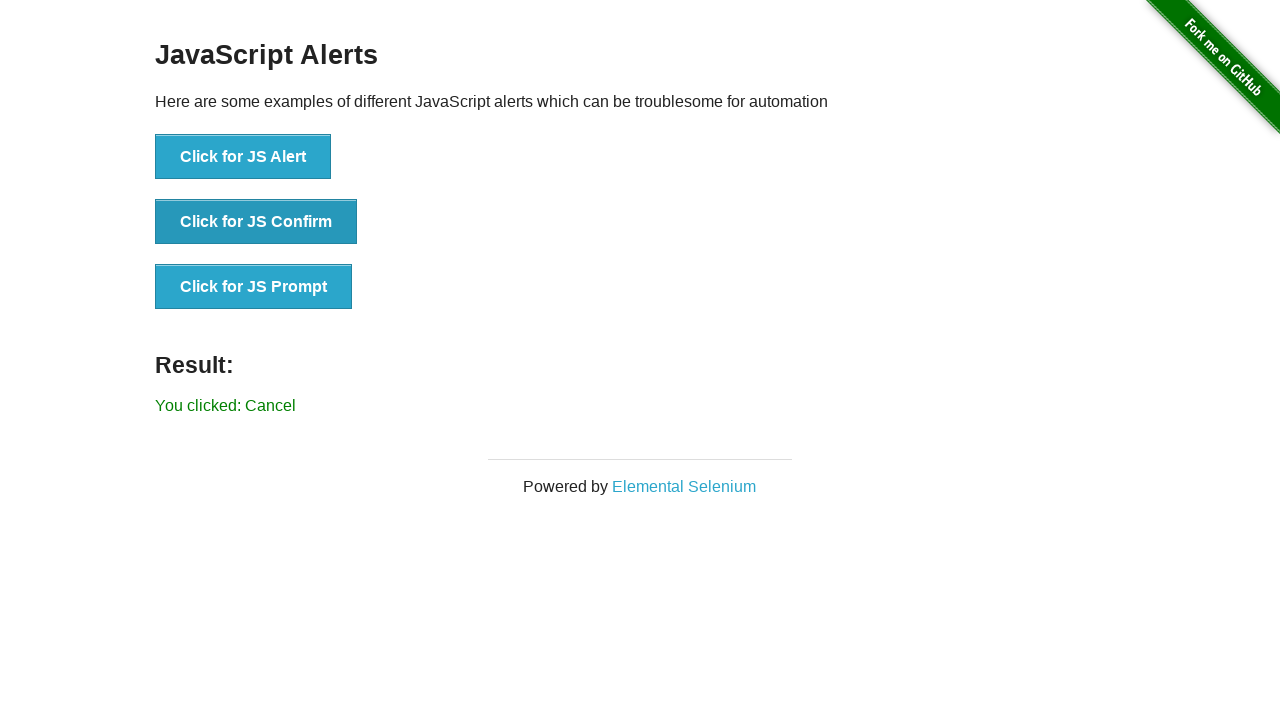

Verified result message shows 'You clicked: Cancel'
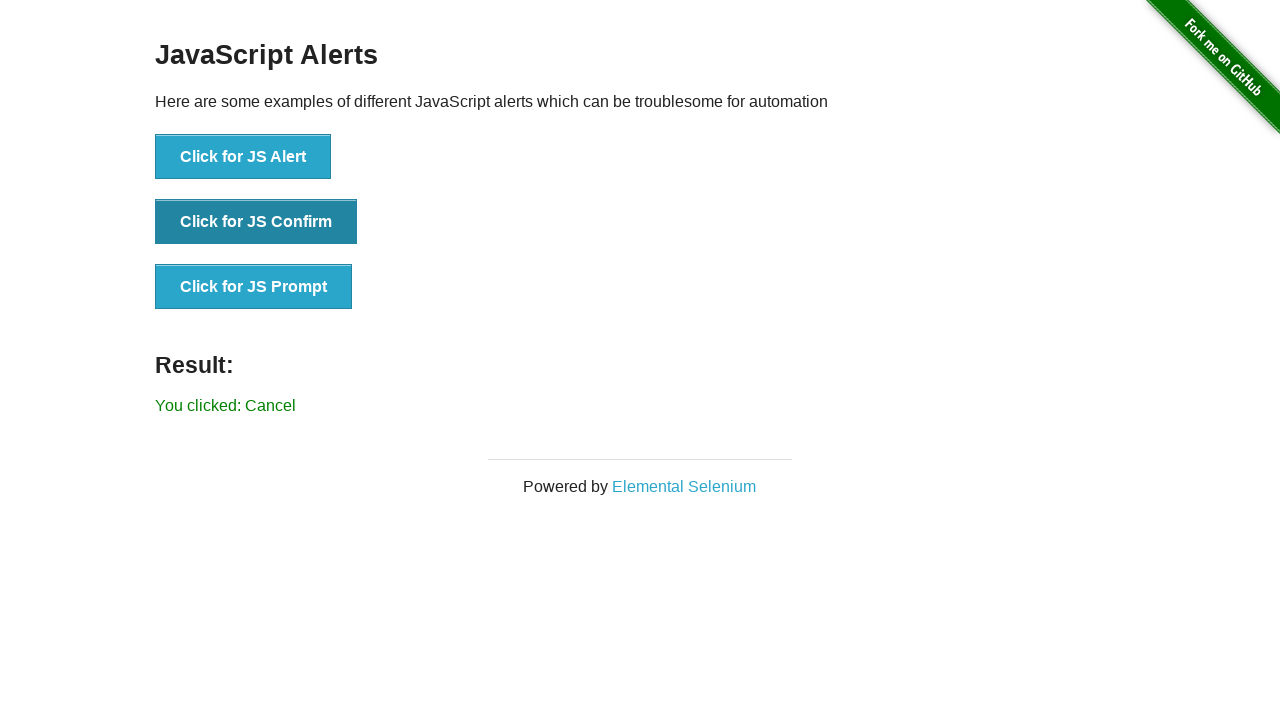

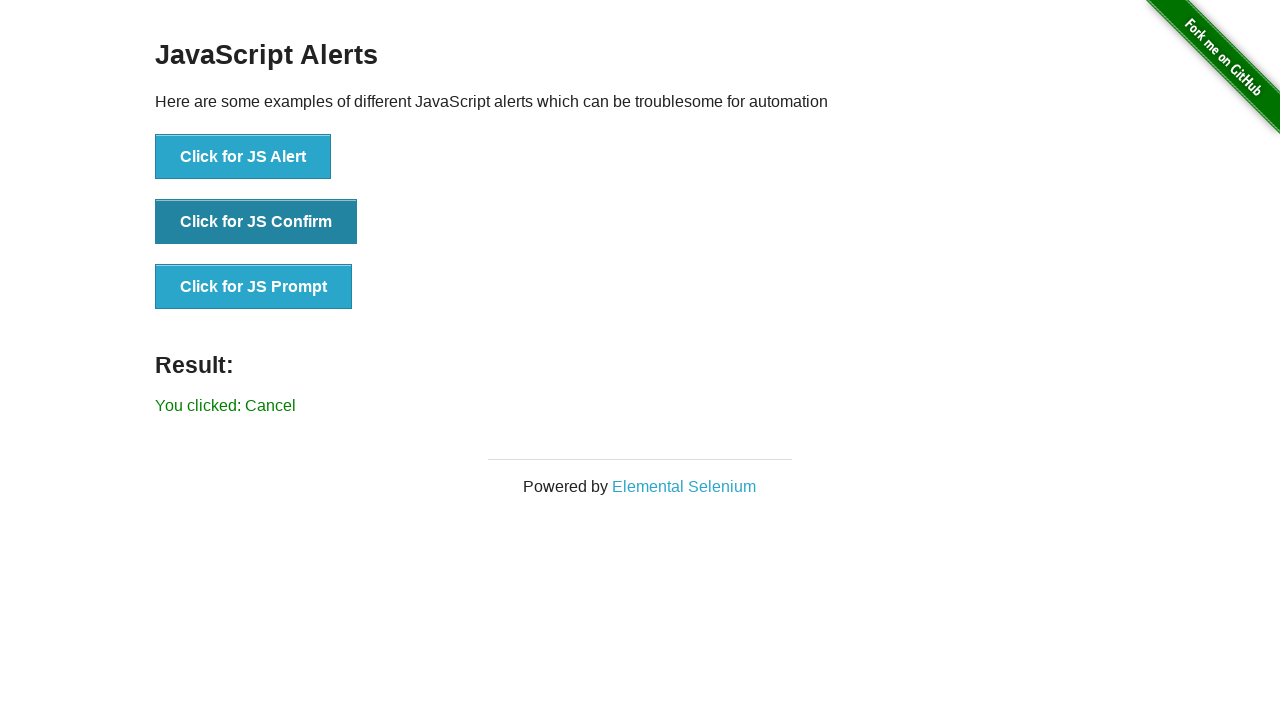